Navigates to AX Capital website and verifies that content links are present on the page

Starting URL: https://axcapital.ae

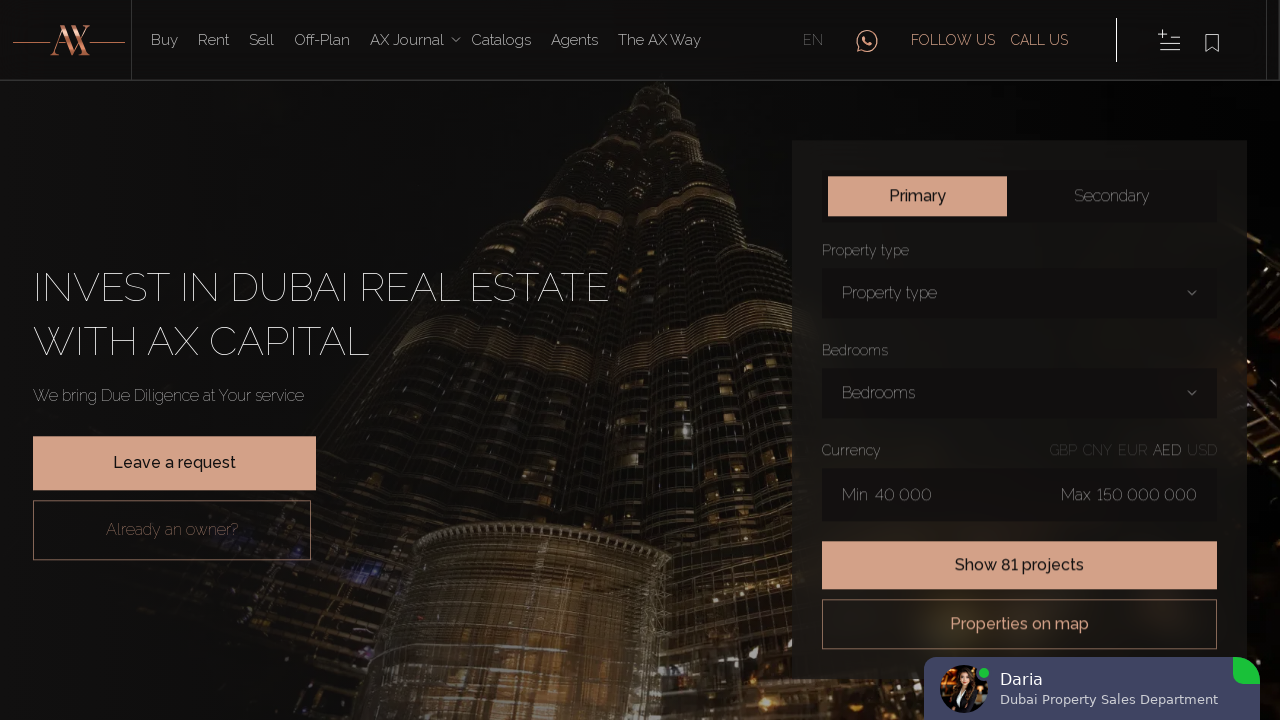

Navigated to AX Capital website
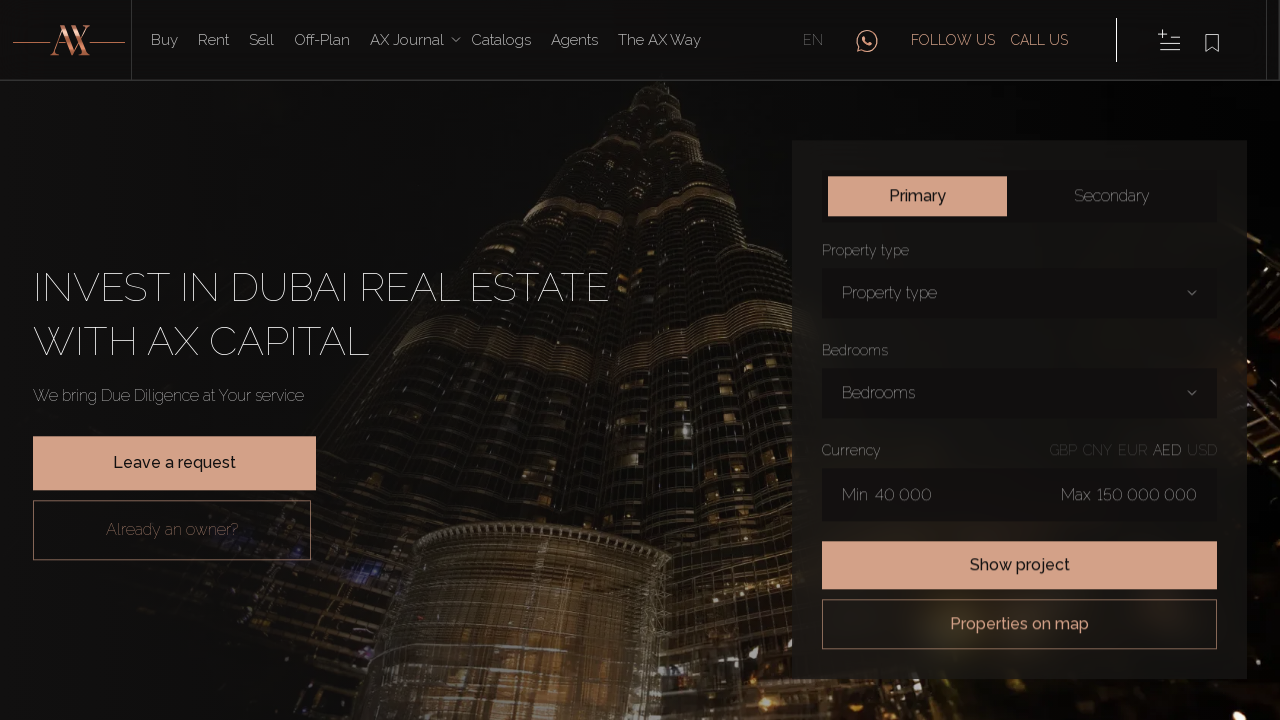

Content links loaded on the page
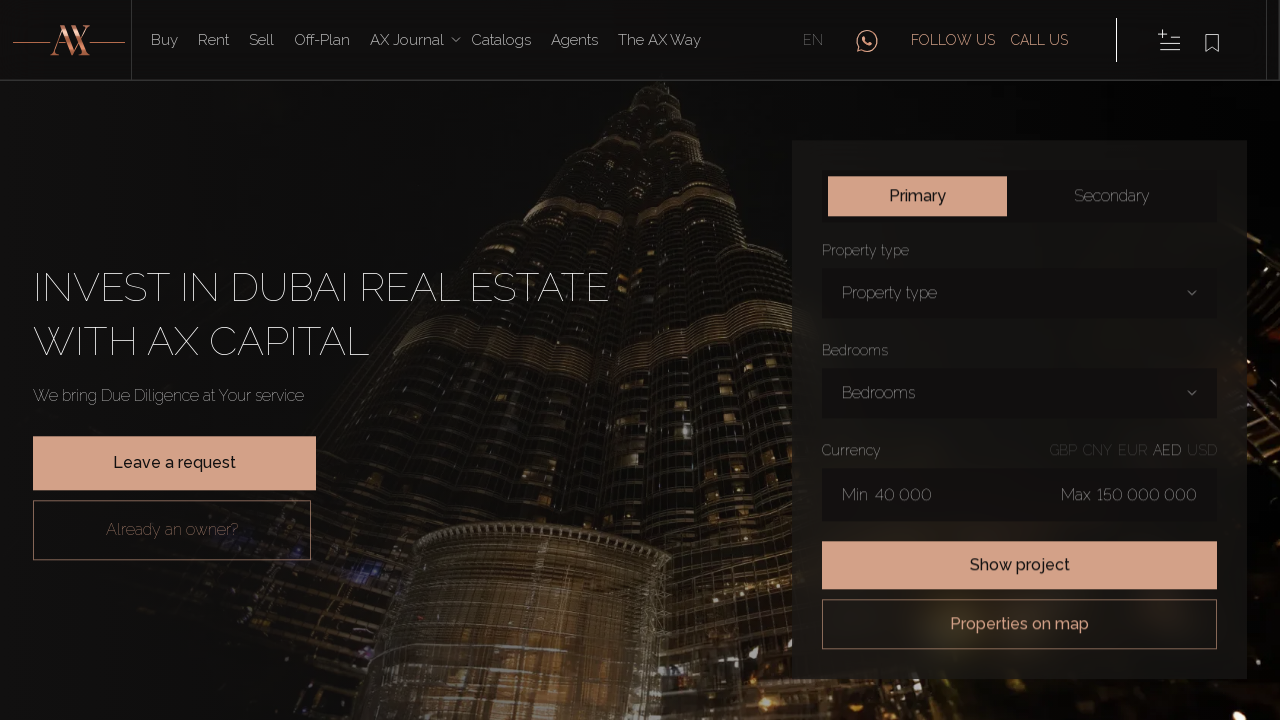

Retrieved all content links from the page
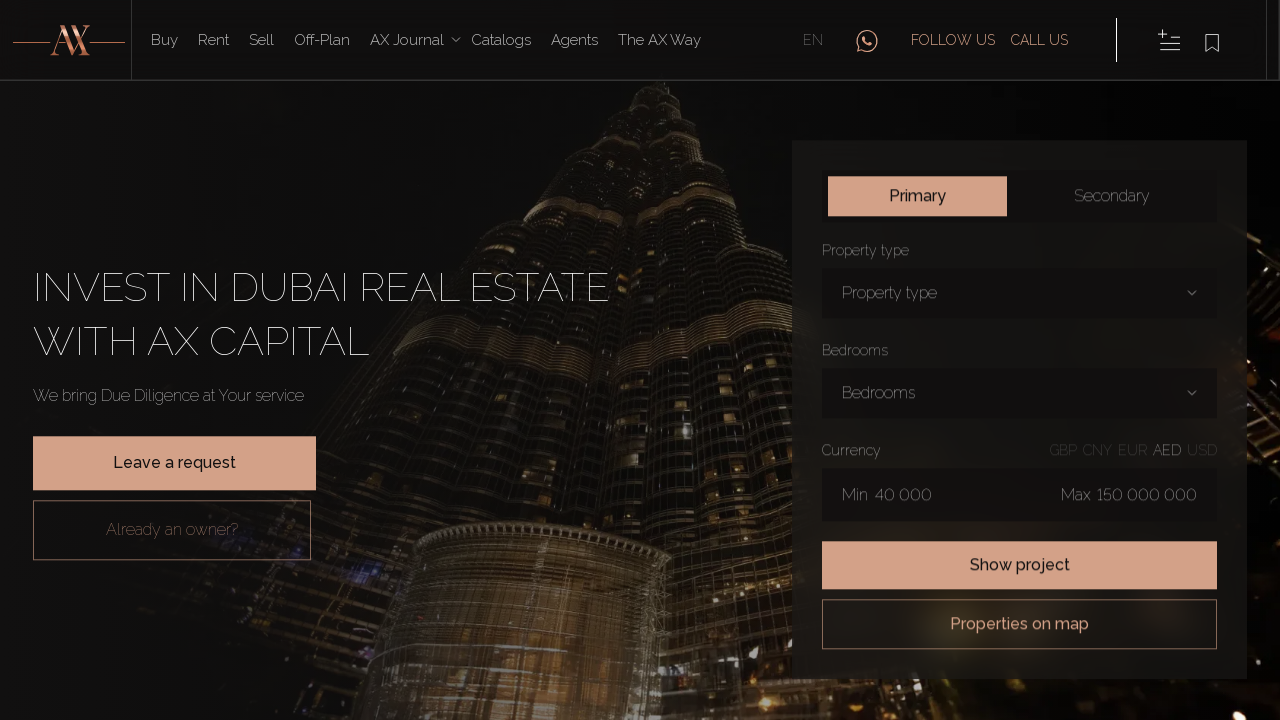

Verified that content links are present on the page
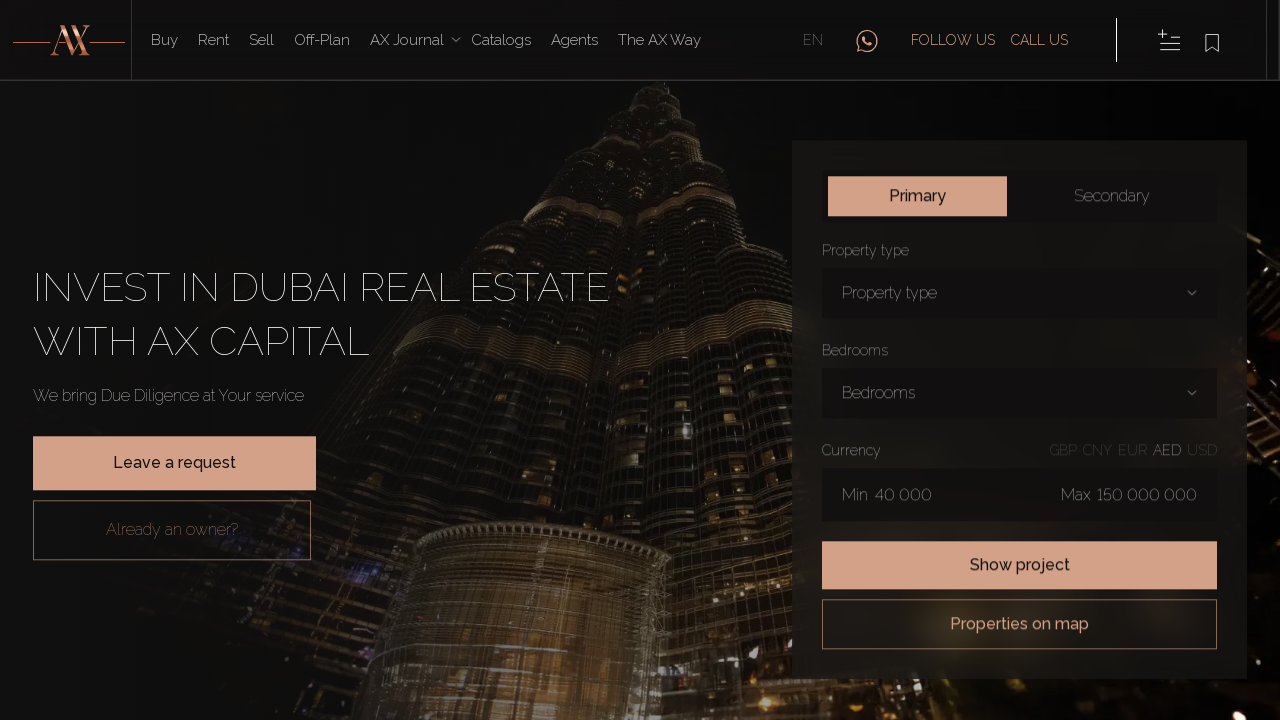

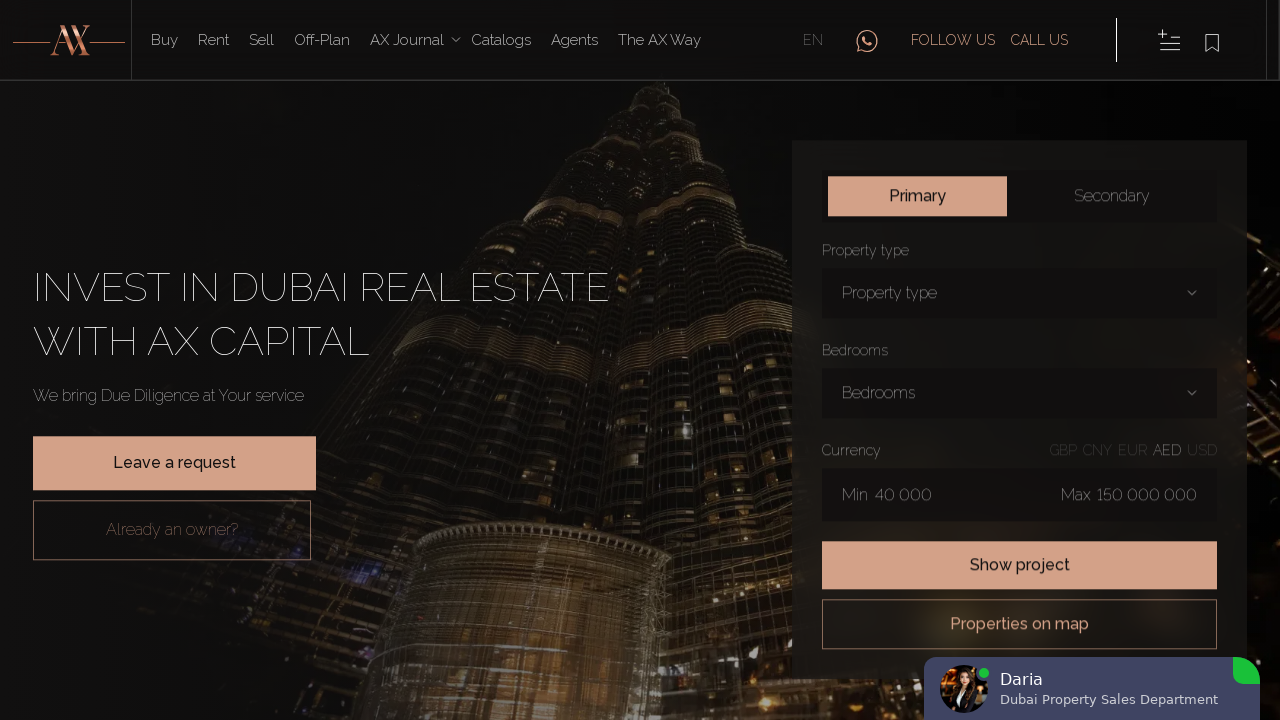